Navigates to an Abstracta blog post and hovers over the Solutions menu link

Starting URL: https://abstracta.us/blog/software-testing/best-demo-websites-for-practicing-different-types-of-software-tests/

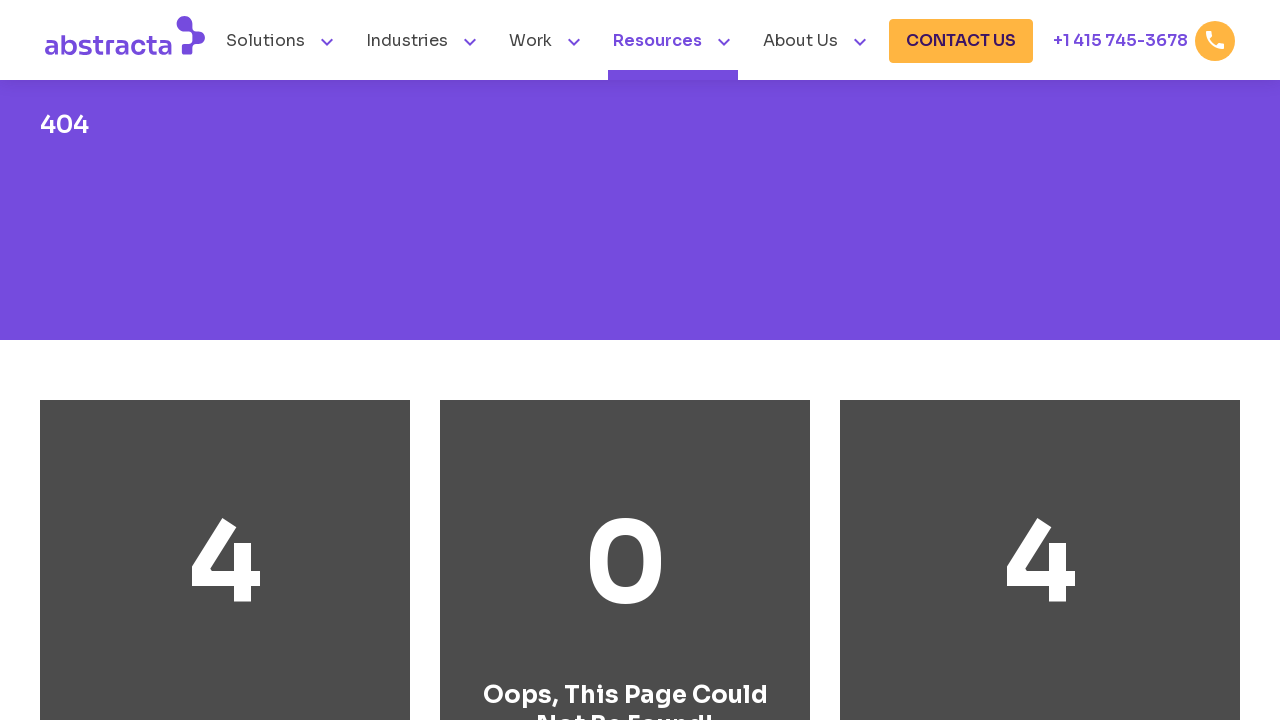

Navigated to Abstracta blog post about best demo websites for software testing
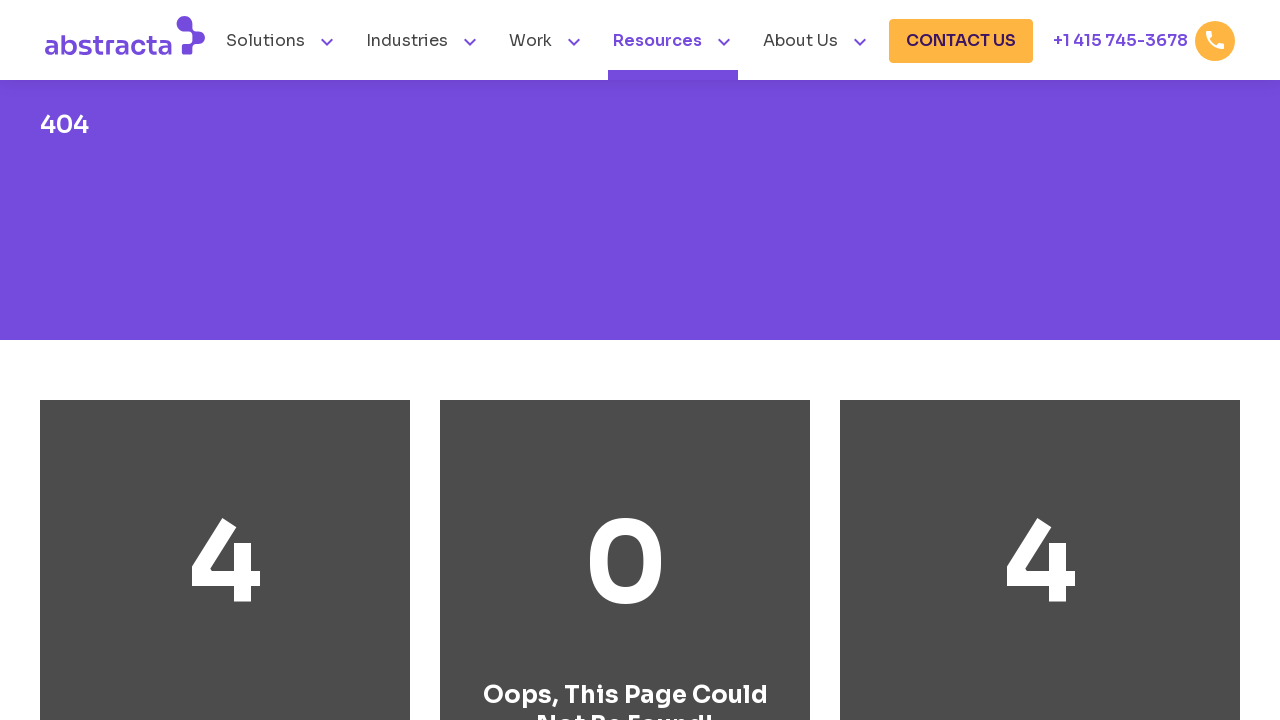

Hovered over the Solutions menu link at (268, 40) on a:has-text('Solutions')
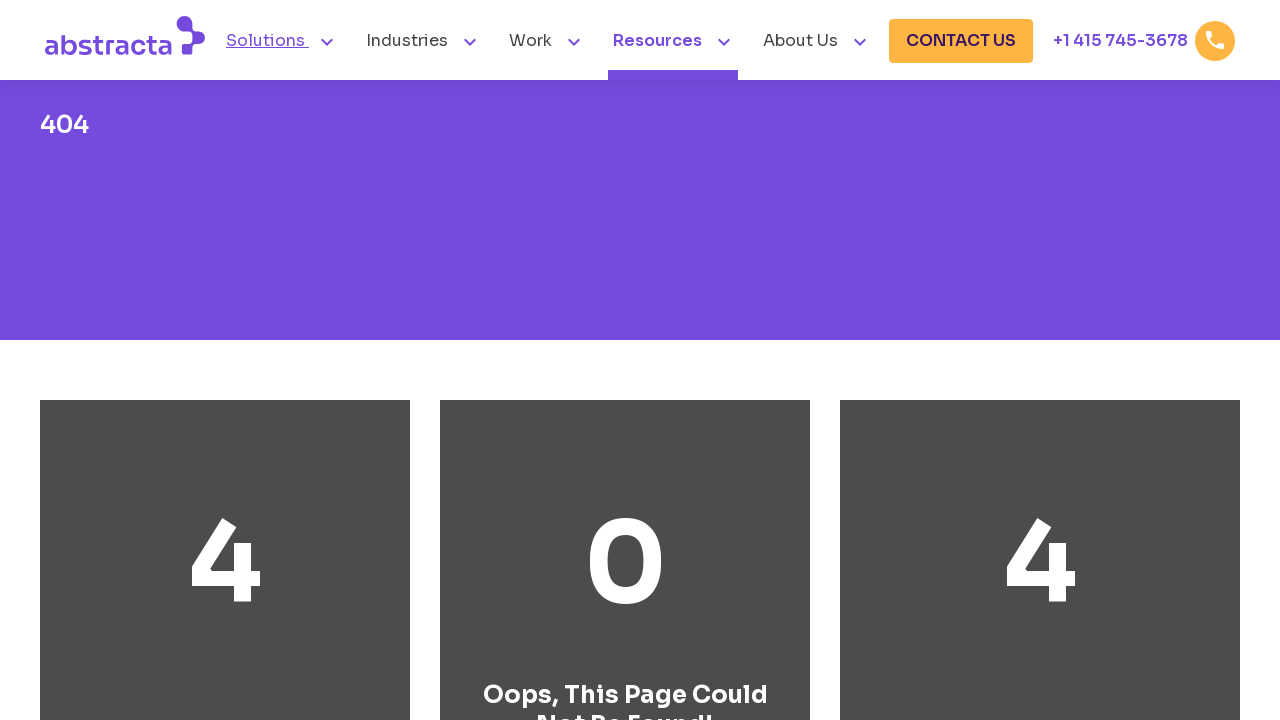

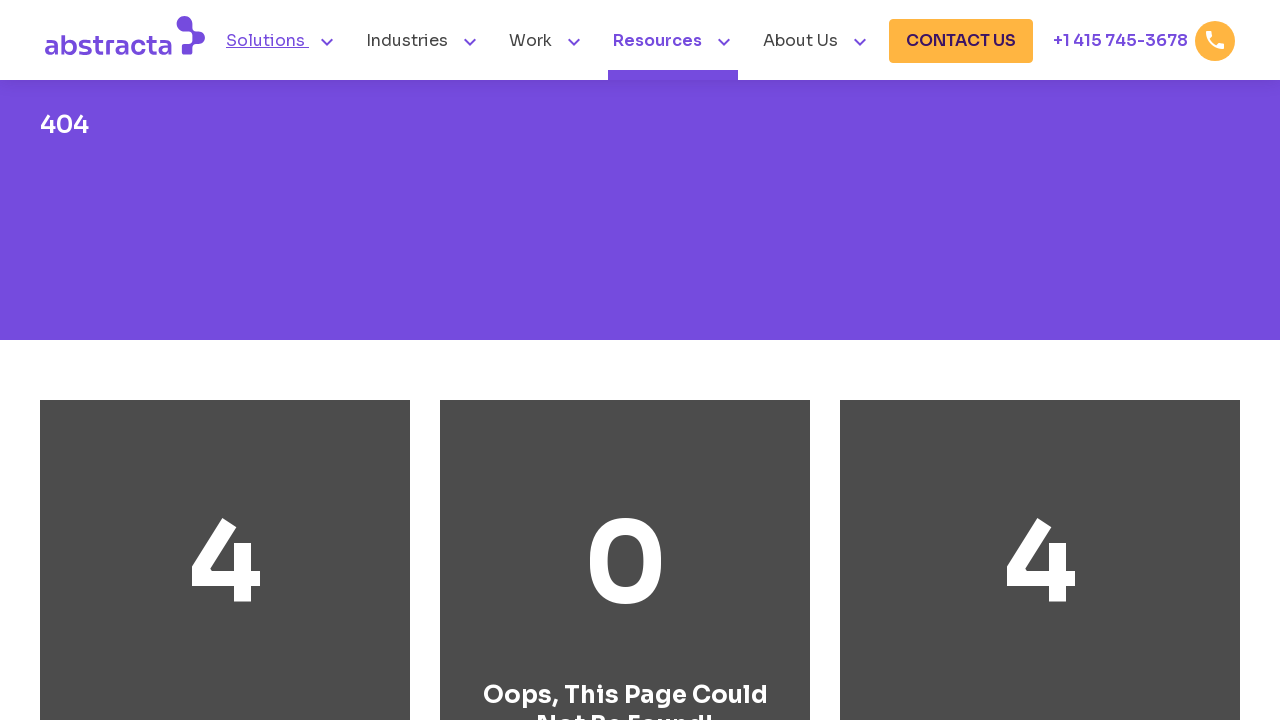